Tests hover menu navigation by hovering over nested menu items and clicking to download a PDF file

Starting URL: https://the-internet.herokuapp.com/

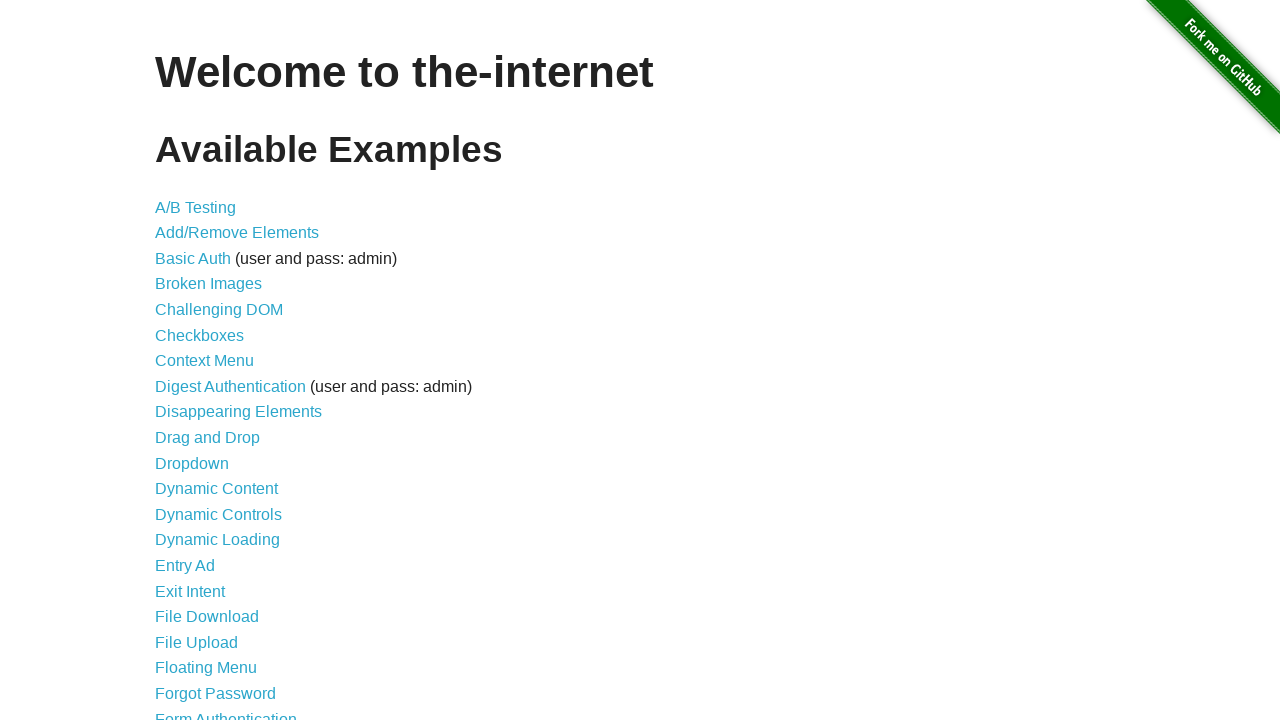

Clicked on JQuery UI Menus link at (216, 360) on text=JQuery UI Menus
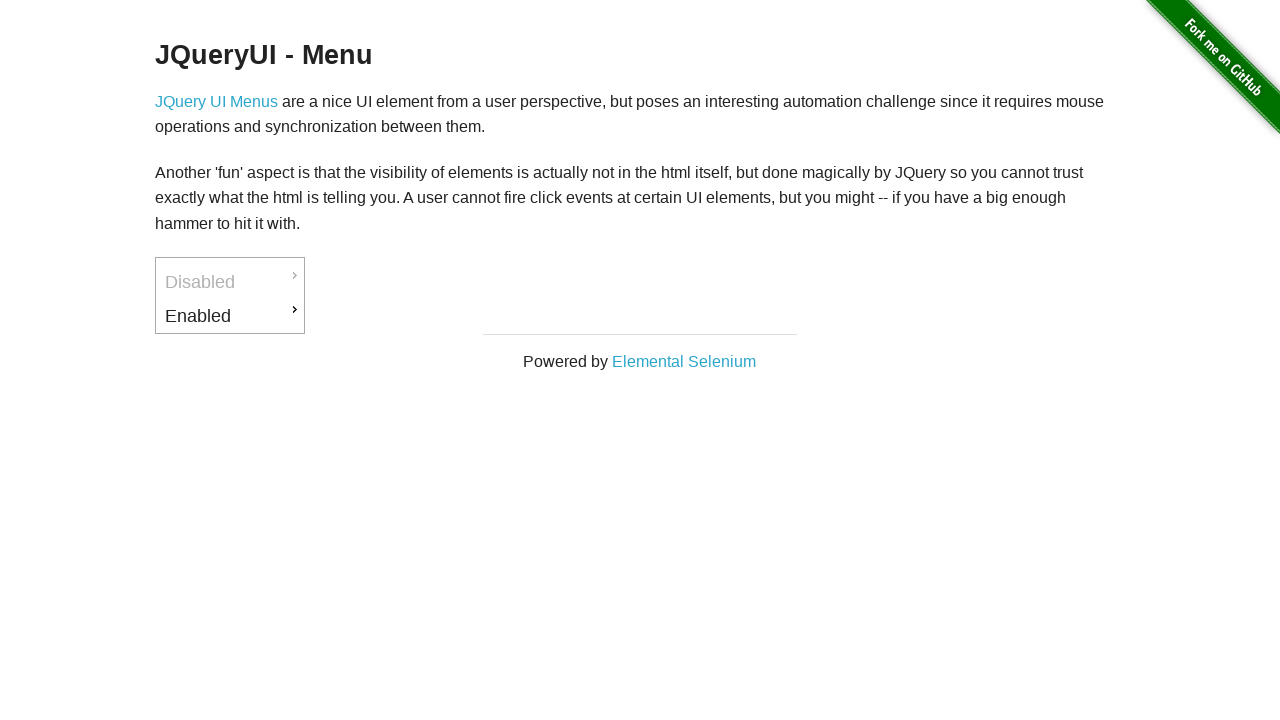

Hovered over Enabled menu item at (230, 316) on text=Enabled
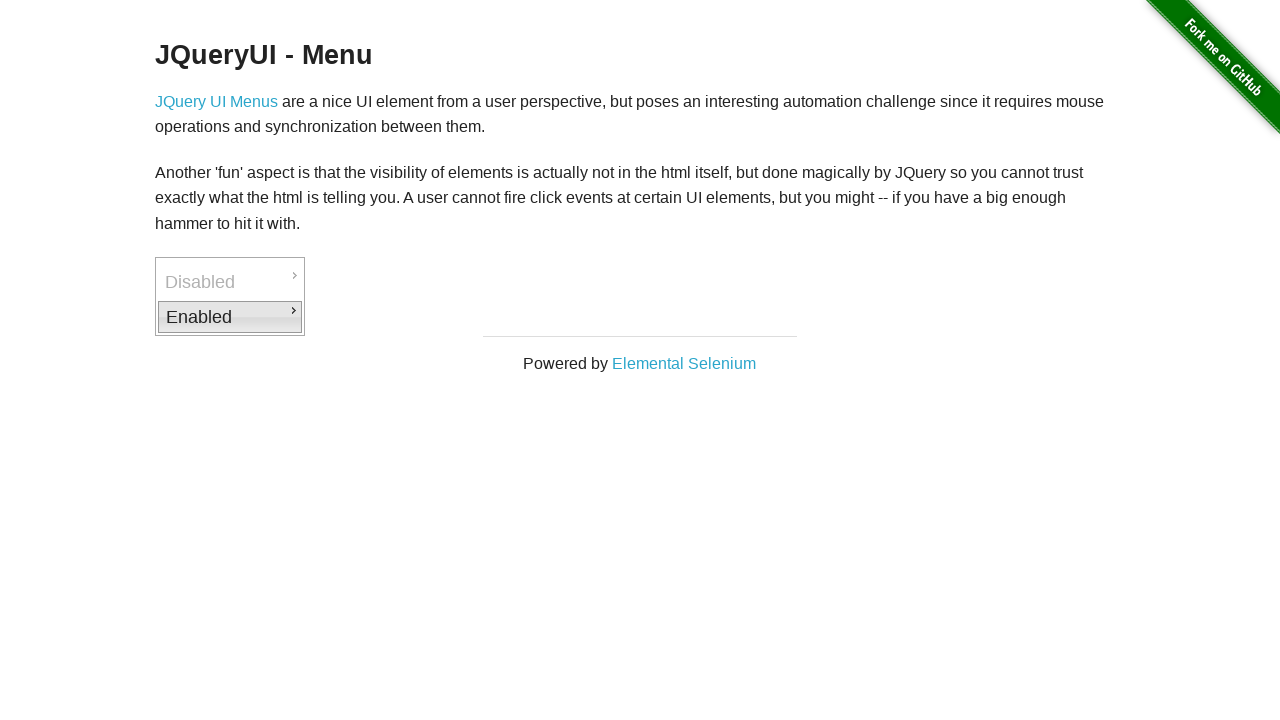

Downloads submenu became visible
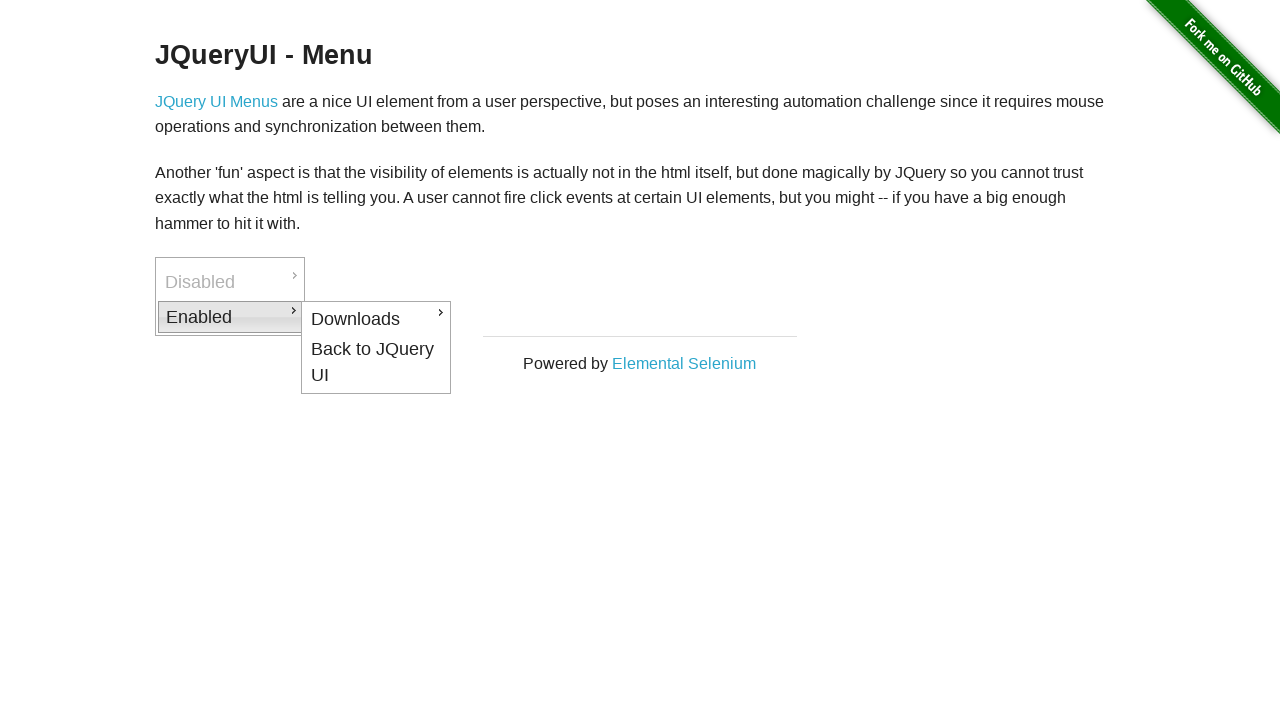

Hovered over Downloads submenu at (376, 319) on text=Downloads
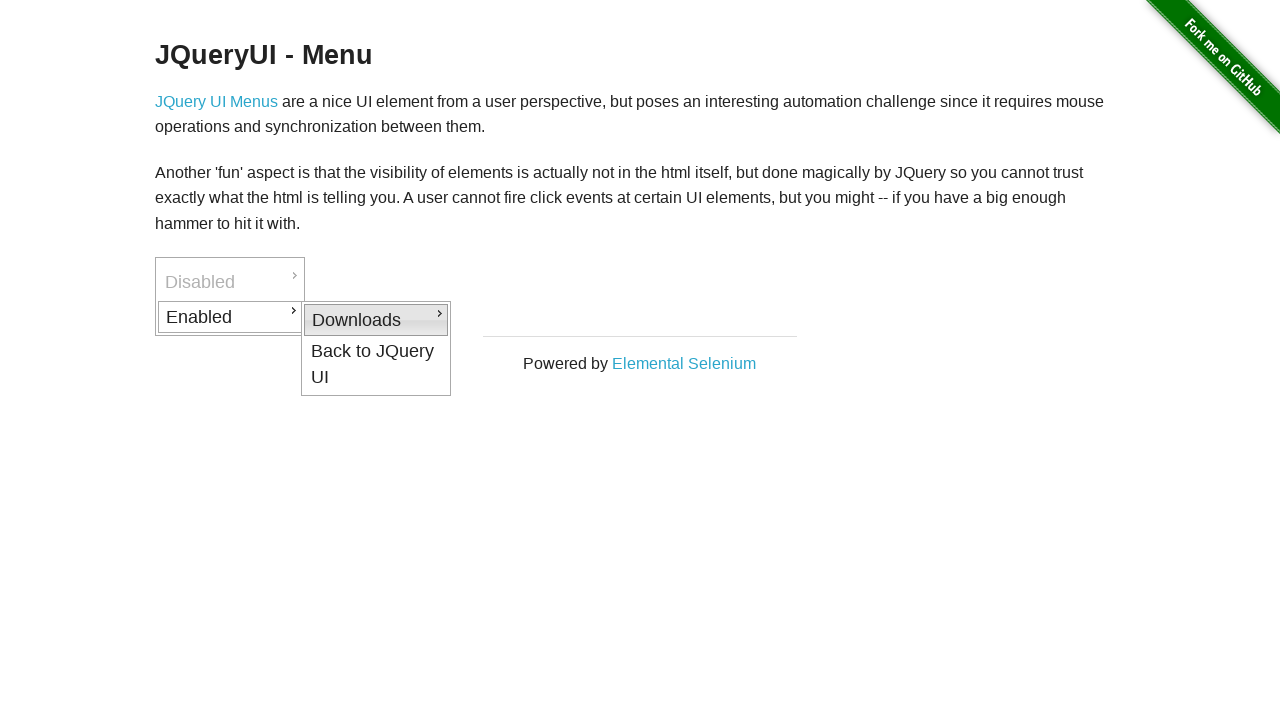

PDF option became visible
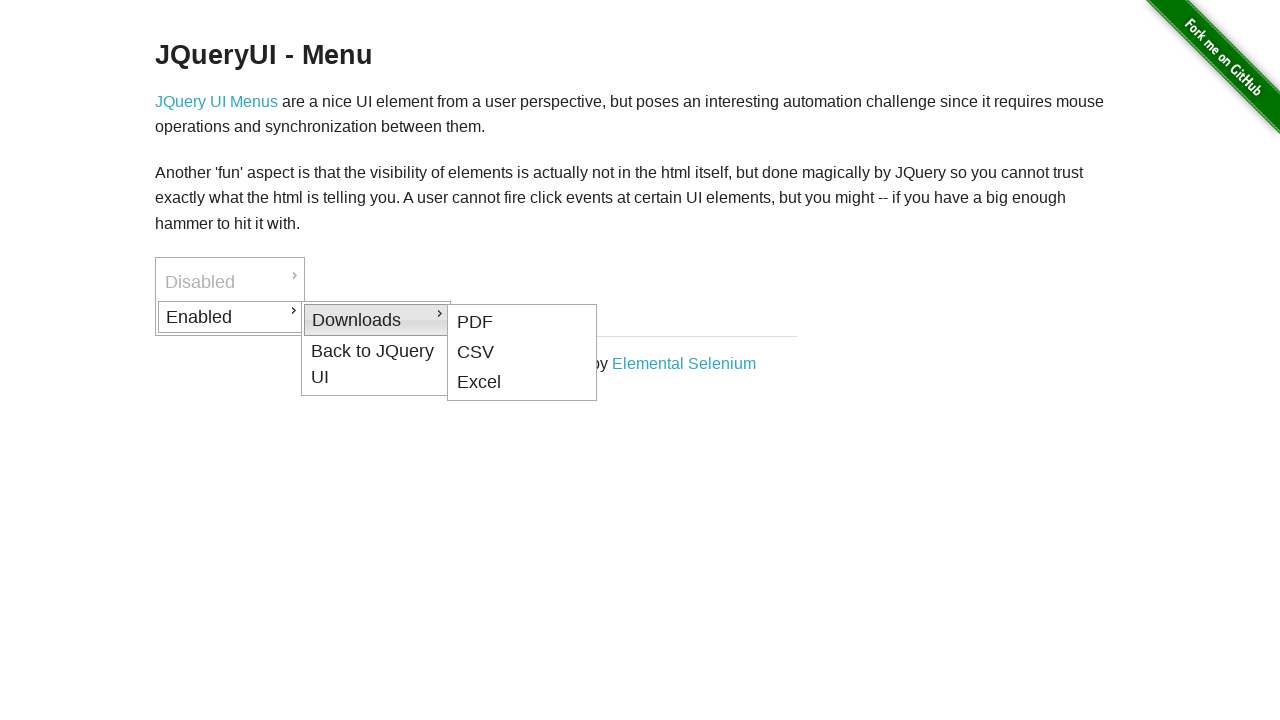

Clicked PDF option to download CSV file at (522, 322) on text=PDF
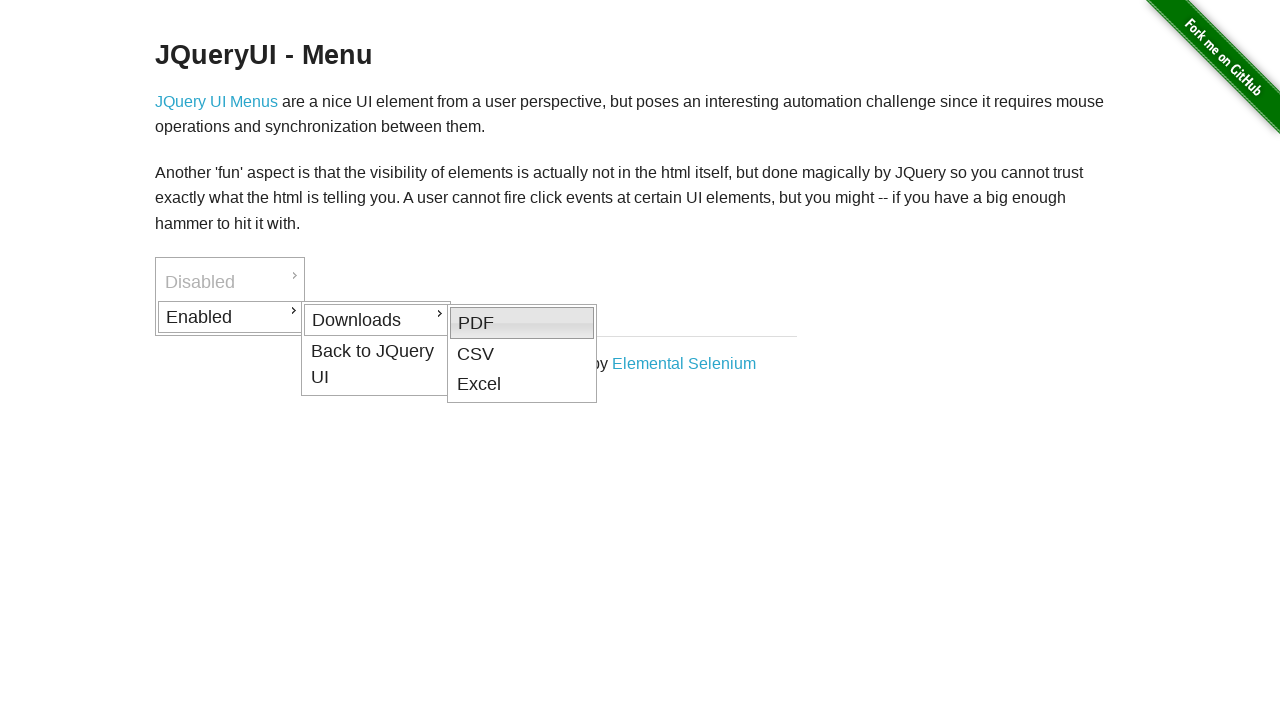

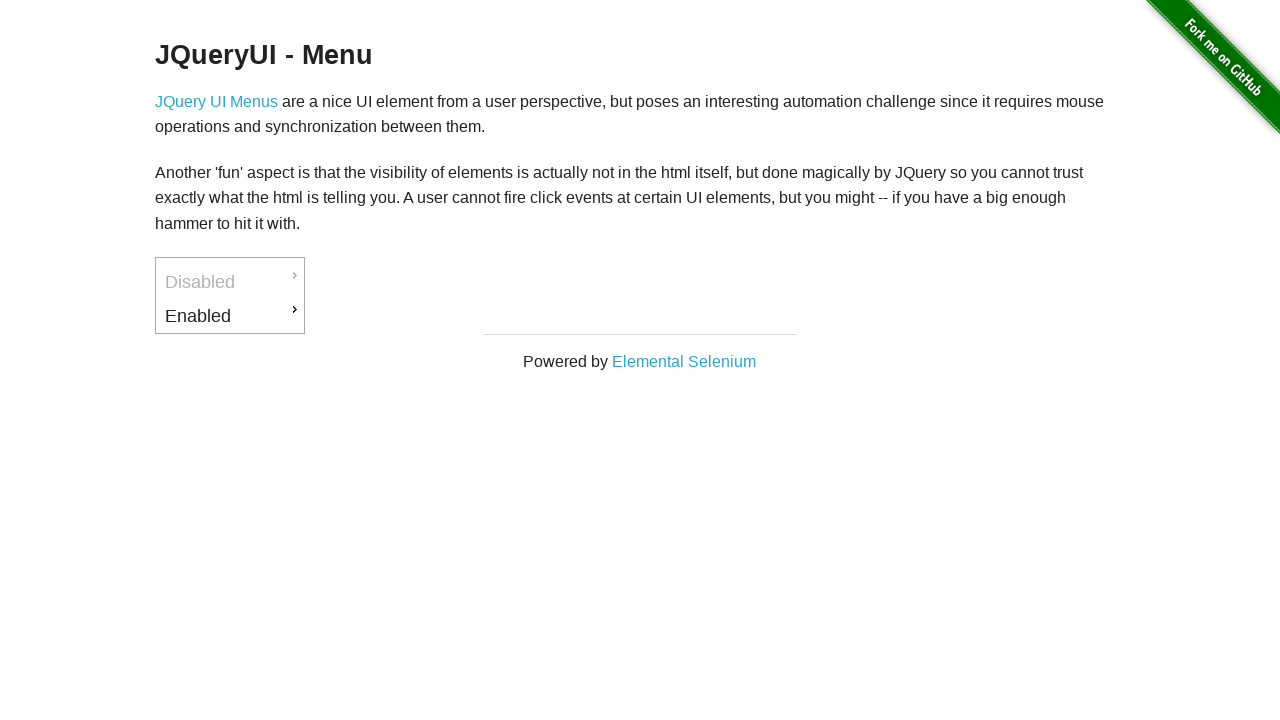